Tests clicking the first checkbox option on the automation practice page

Starting URL: https://rahulshettyacademy.com/AutomationPractice/

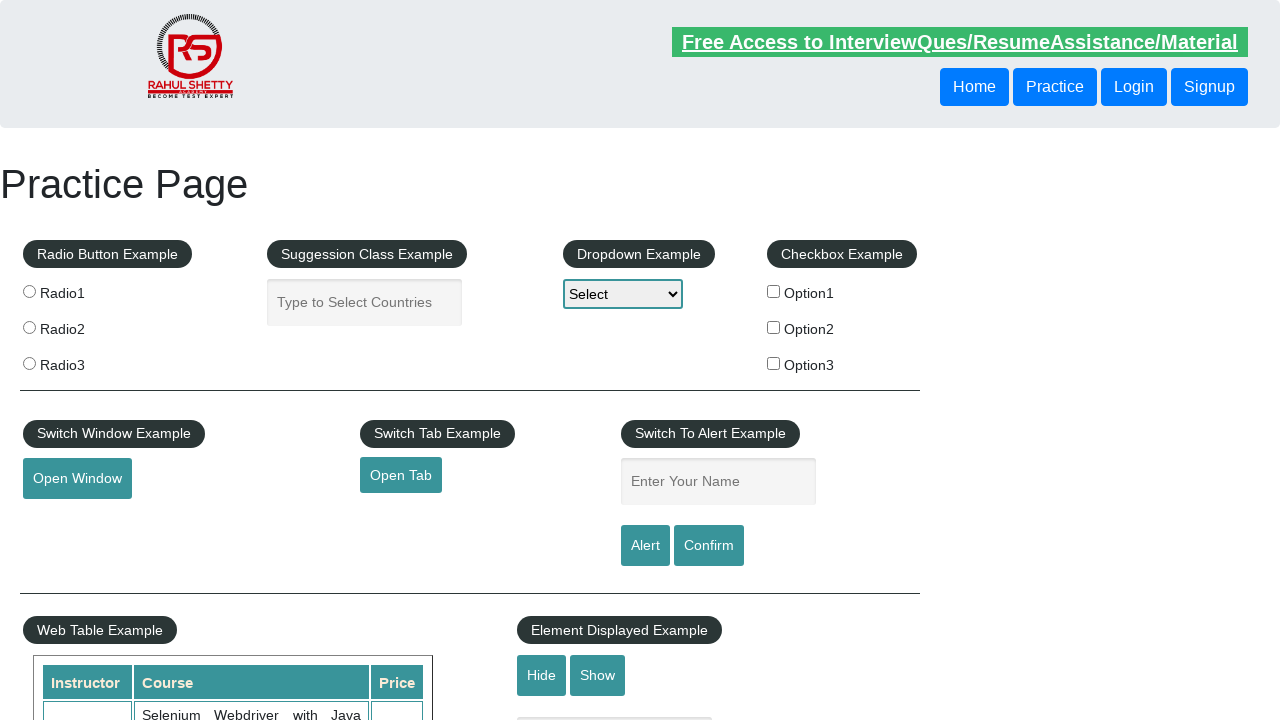

Navigated to automation practice page
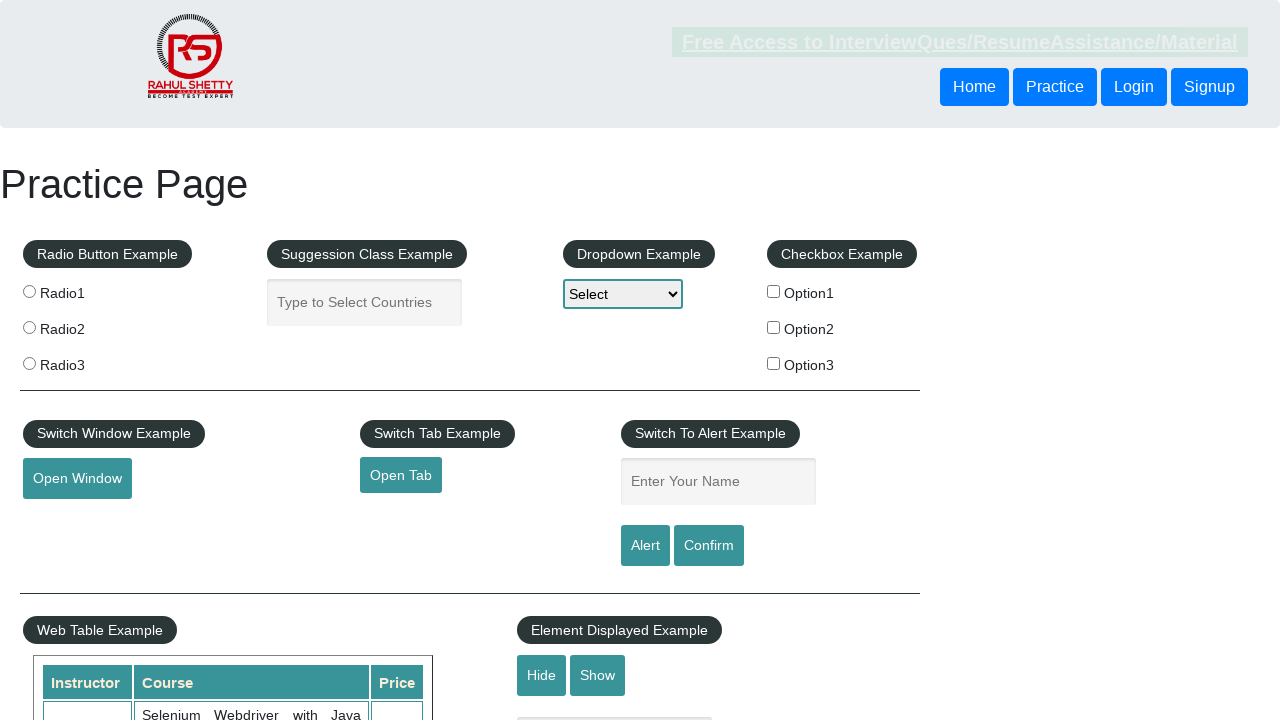

Clicked the first checkbox option at (774, 291) on #checkBoxOption1
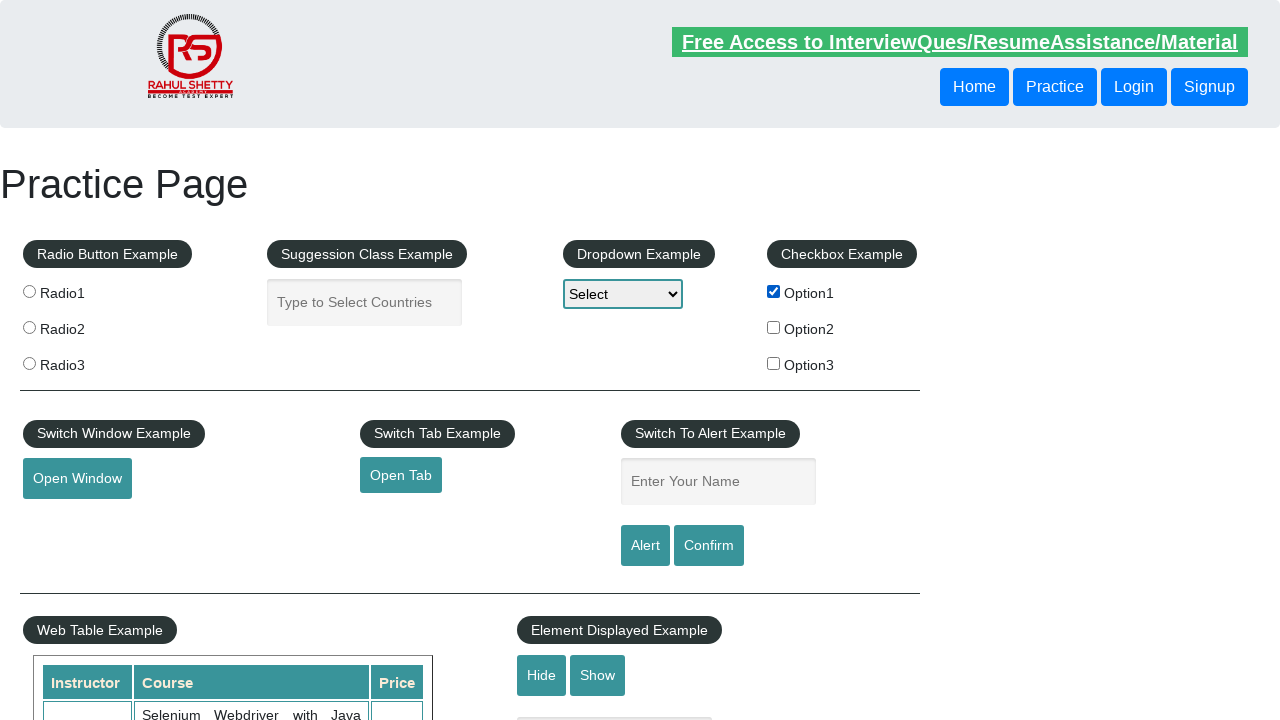

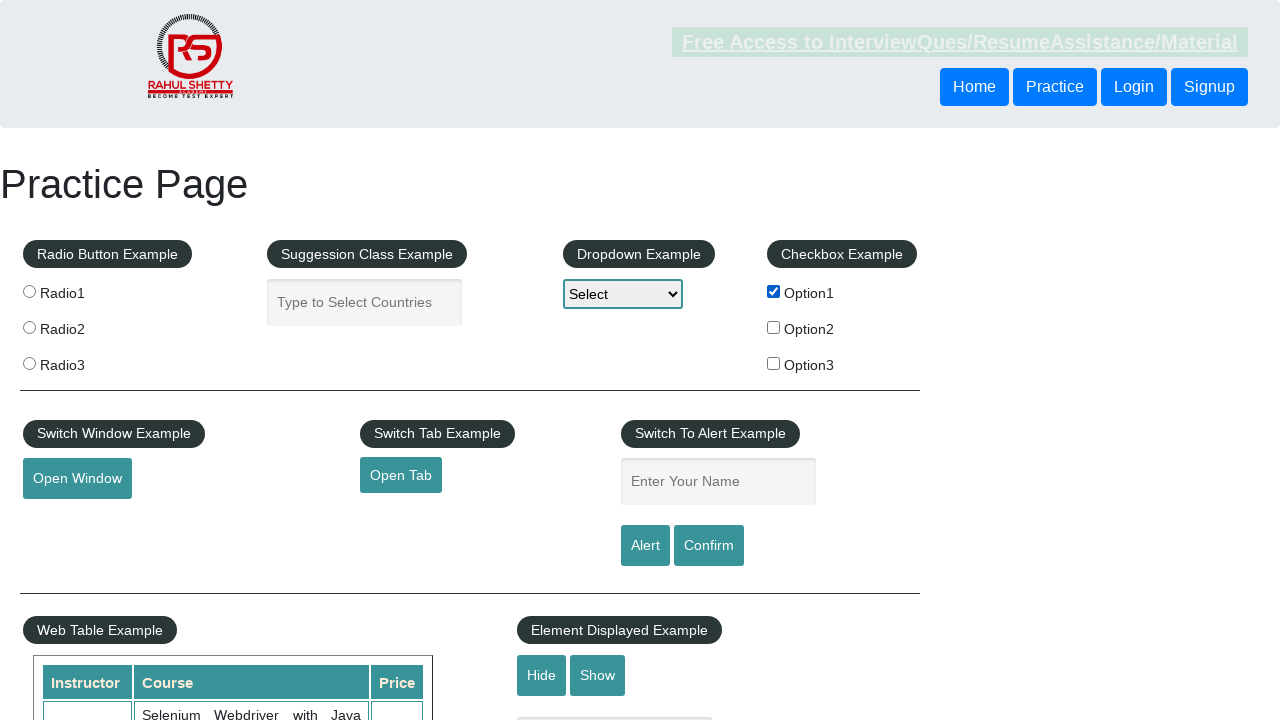